Checks for broken images on the page by finding images with zero natural dimensions

Starting URL: https://practicesoftwaretesting.com/

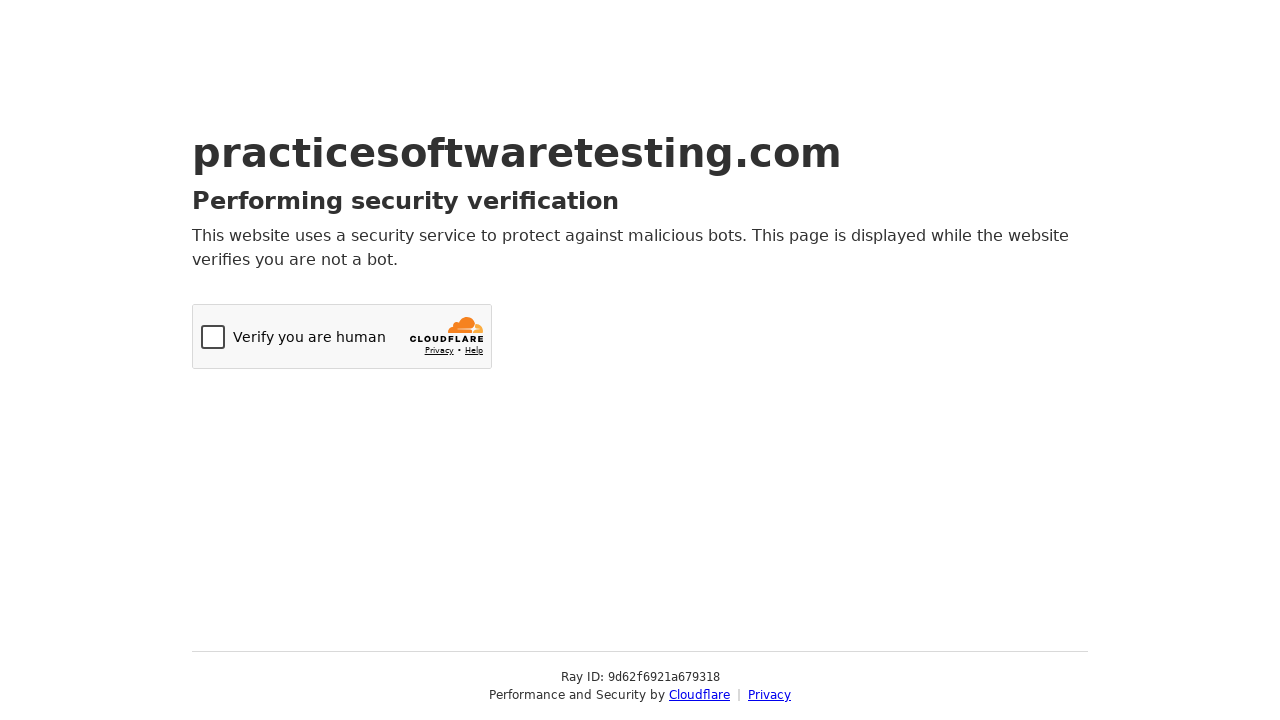

Navigated to https://practicesoftwaretesting.com/
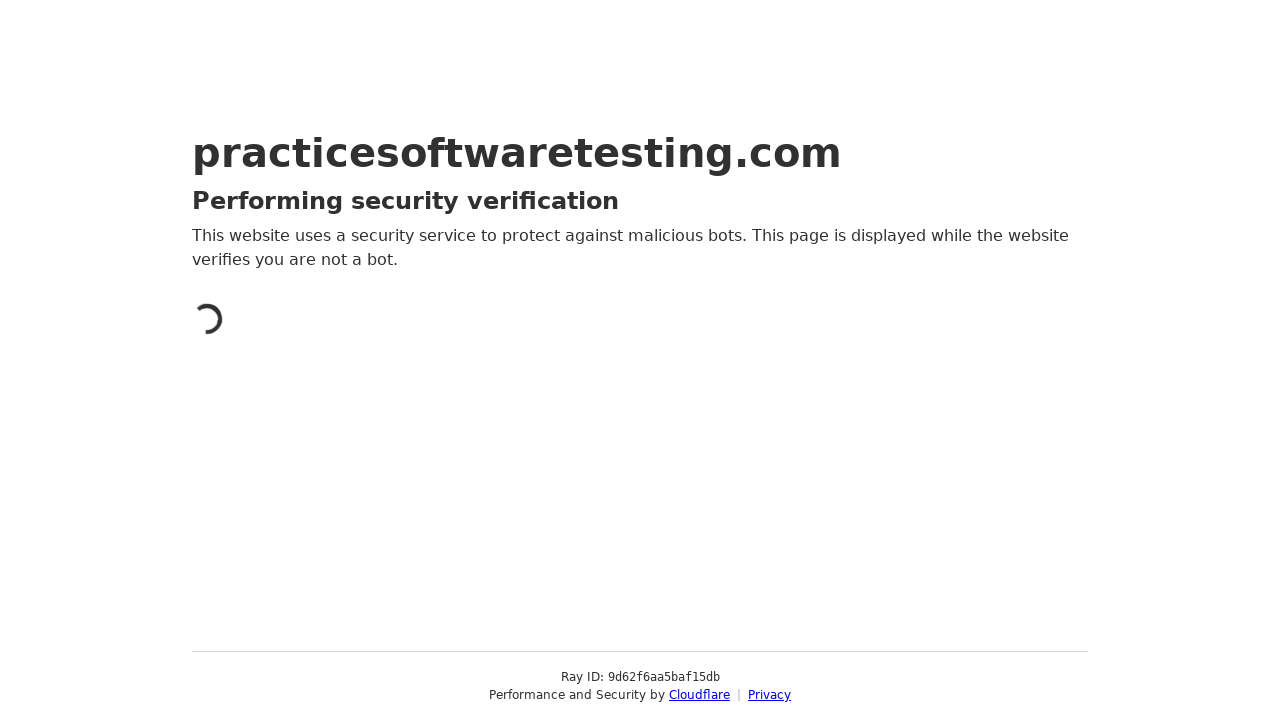

Evaluated page for broken images with zero natural dimensions
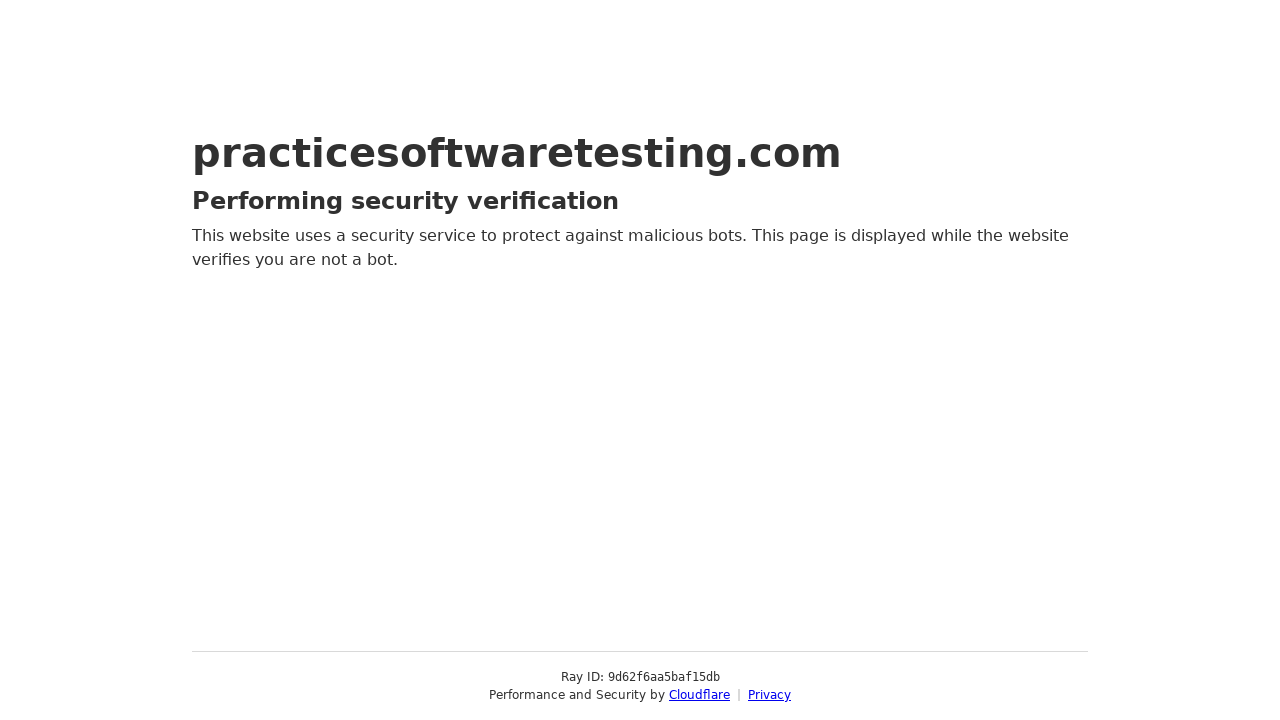

Verified no broken images found on page
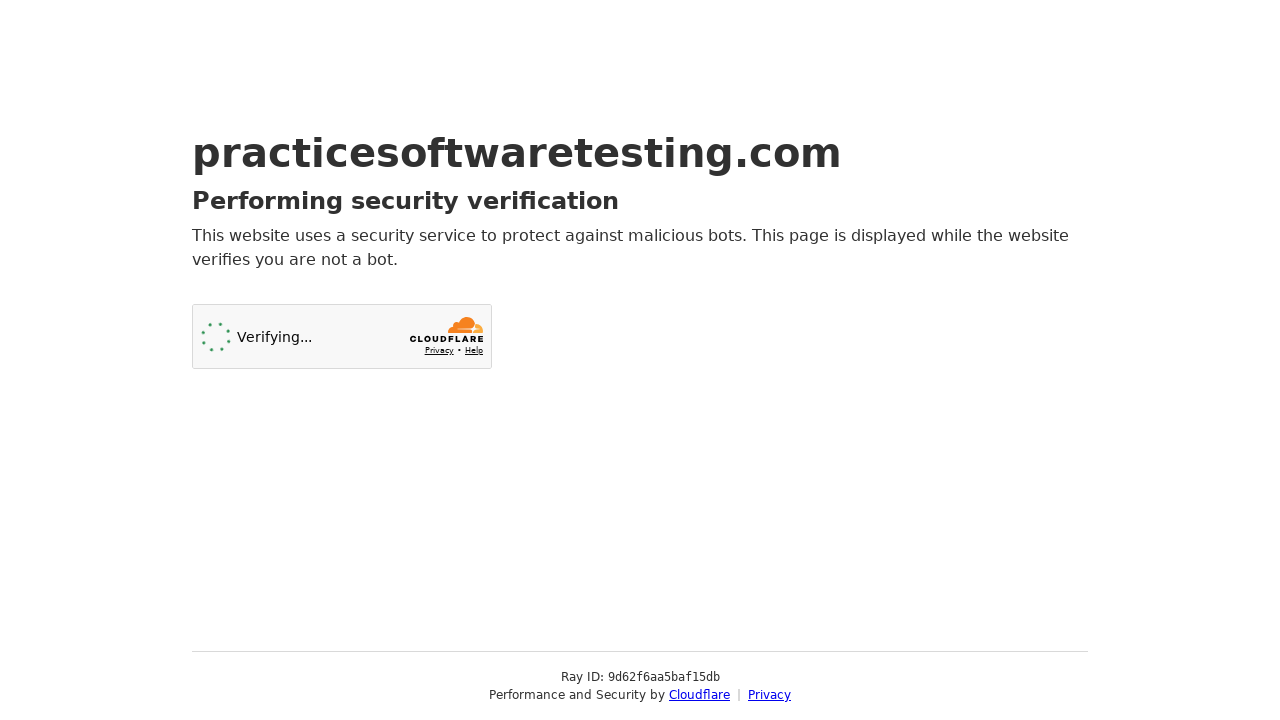

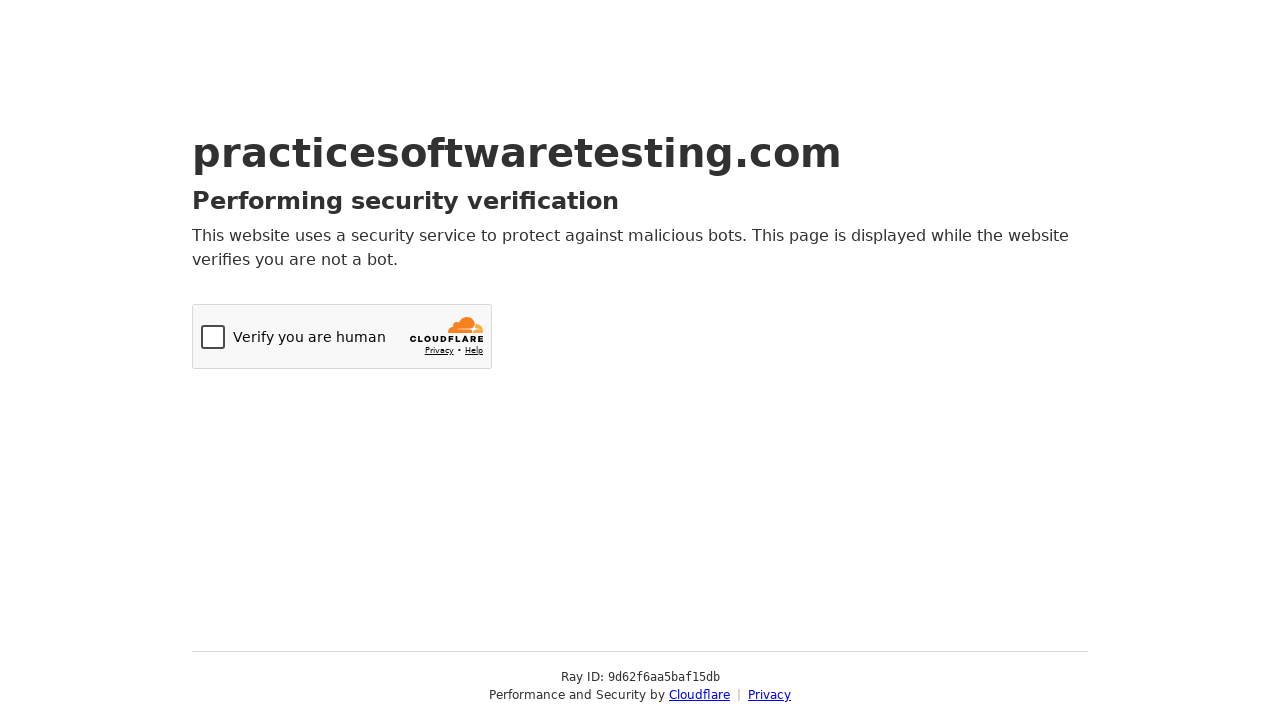